Navigates through Jenkins documentation pages from homepage to Documentation, then Installing Jenkins, then Windows installation guide

Starting URL: https://www.jenkins.io/

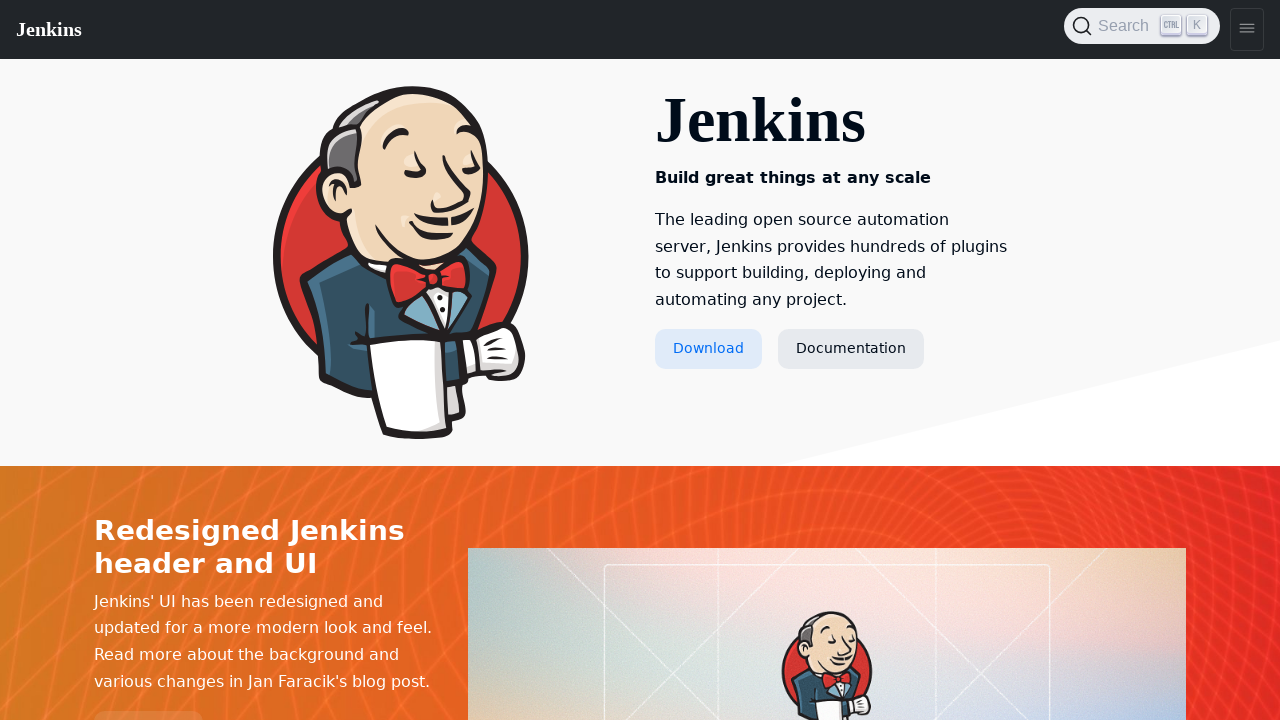

Clicked on Documentation link from Jenkins homepage at (851, 349) on a:text('Documentation')
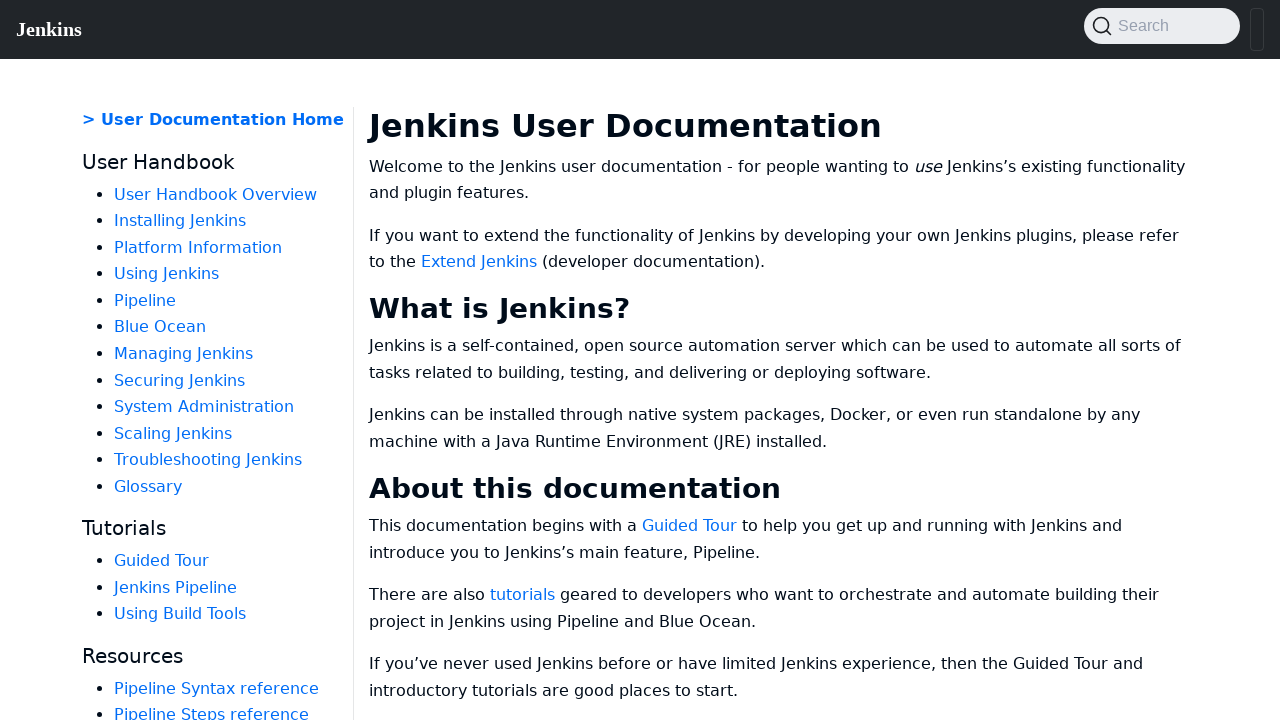

Clicked on Installing Jenkins link from Documentation page at (180, 221) on a:text('Installing Jenkins')
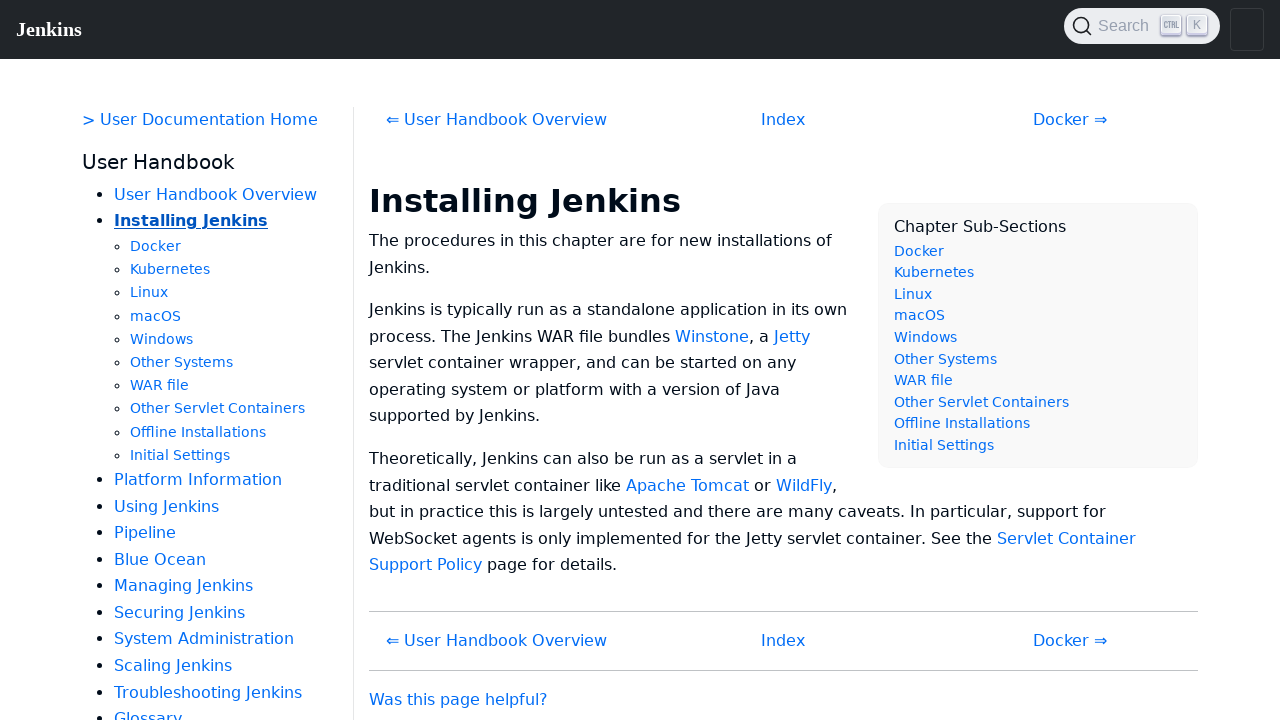

Clicked on Windows installation guide link at (162, 339) on a:text('Windows')
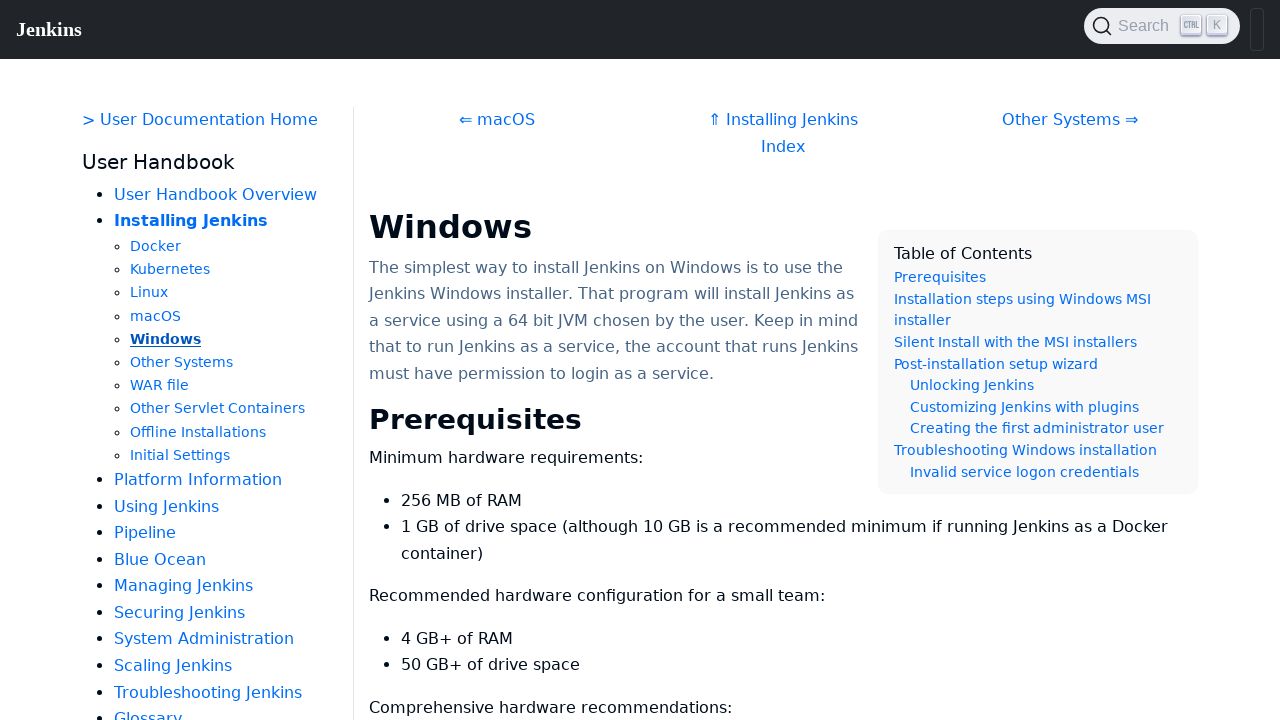

Windows installation guide content loaded successfully
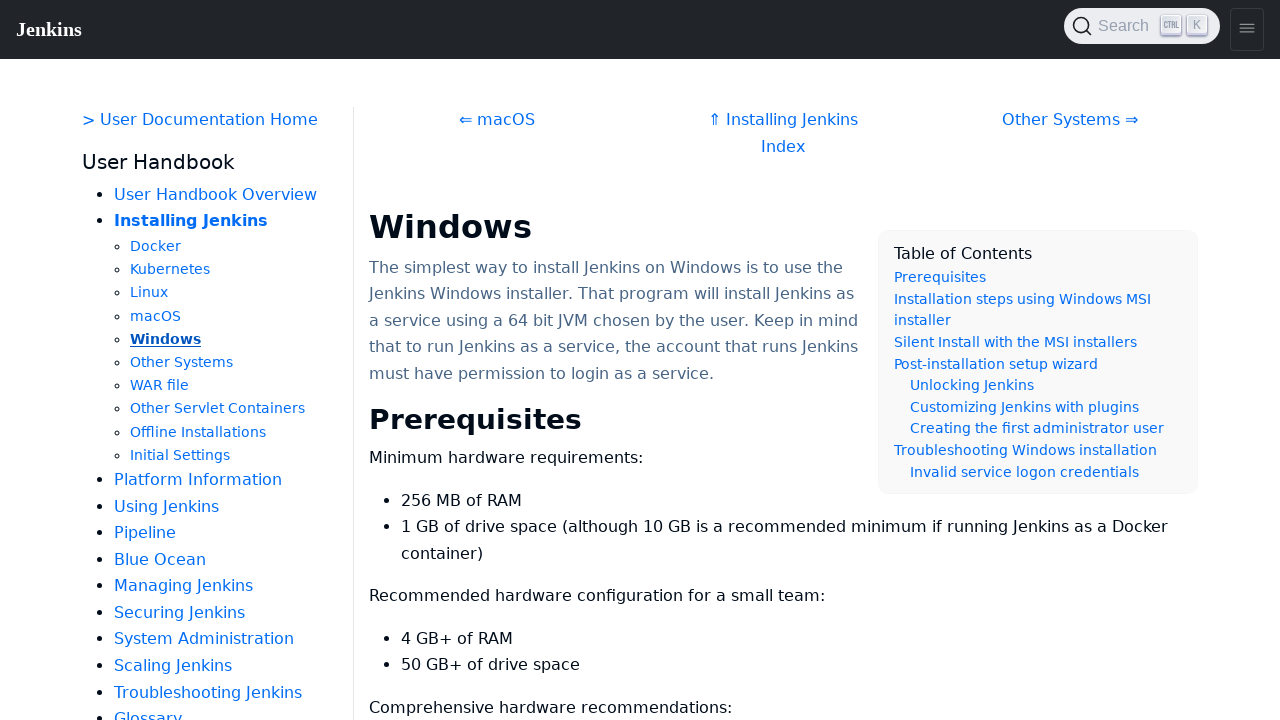

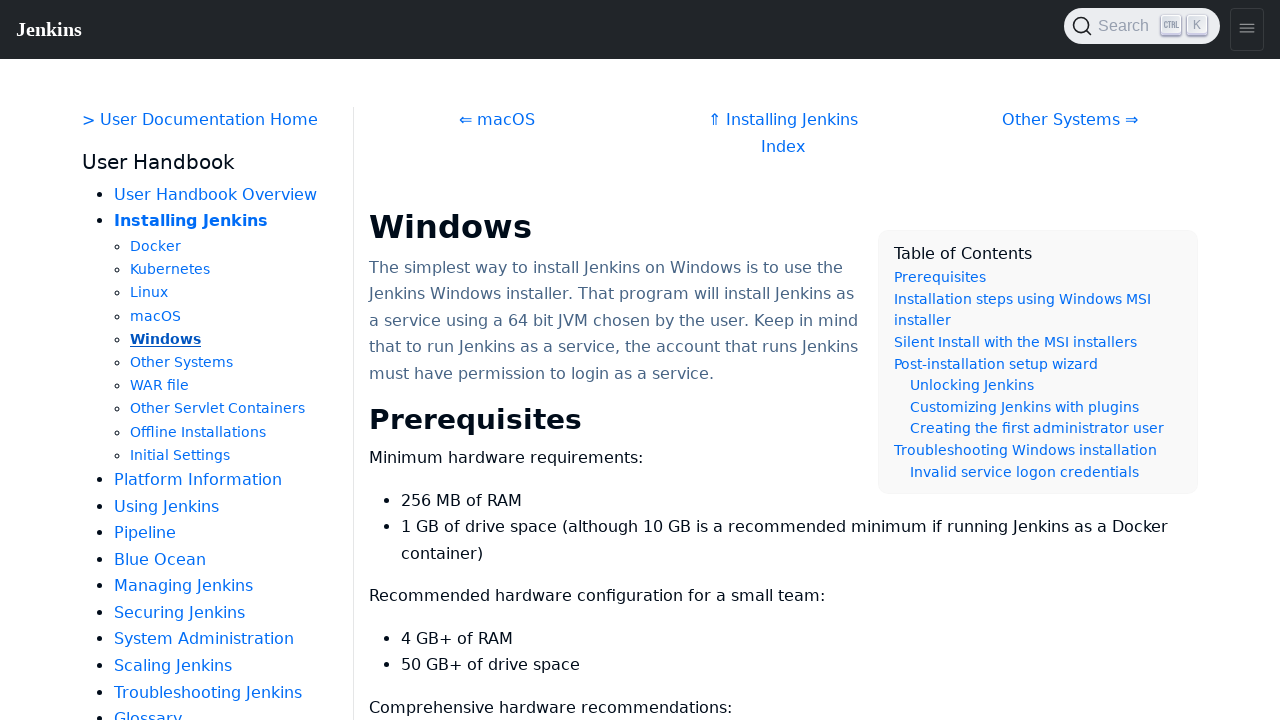